Tests double-click functionality on a button element on a test automation practice page

Starting URL: https://testautomationpractice.blogspot.com/

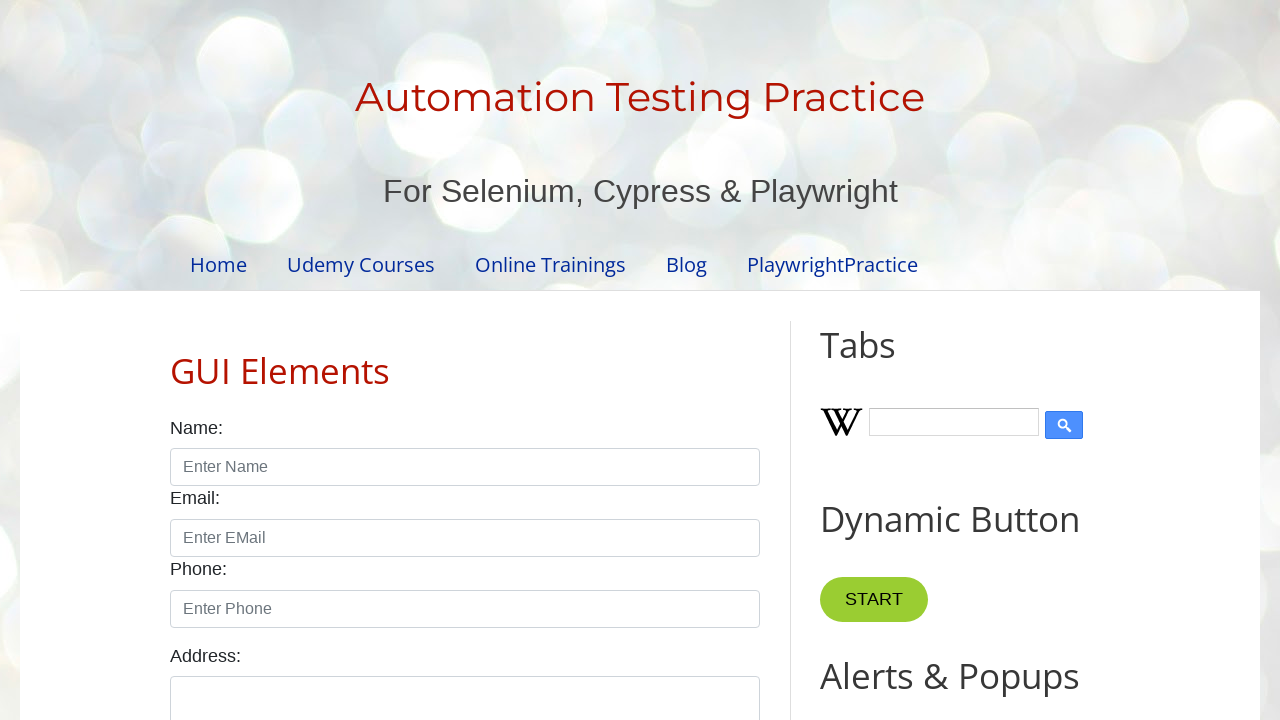

Navigated to test automation practice page
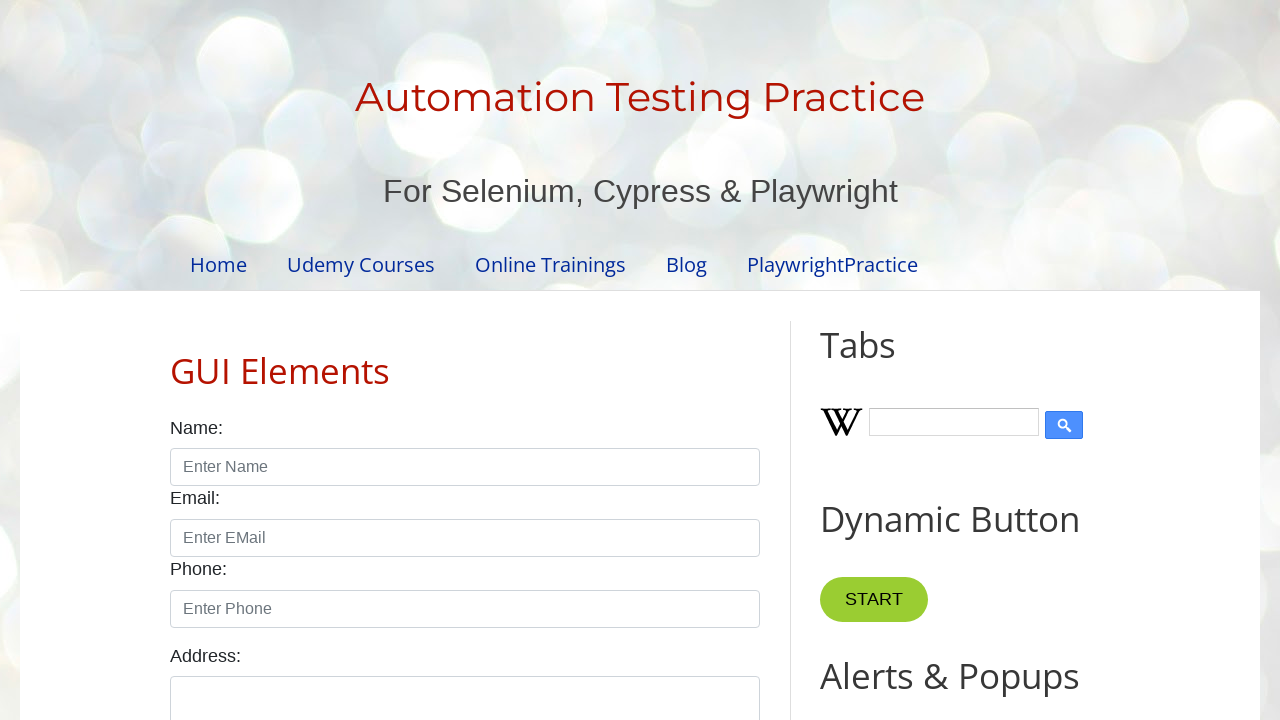

Double-clicked button element at (885, 360) on xpath=//*[@id='HTML10']/div[1]/button
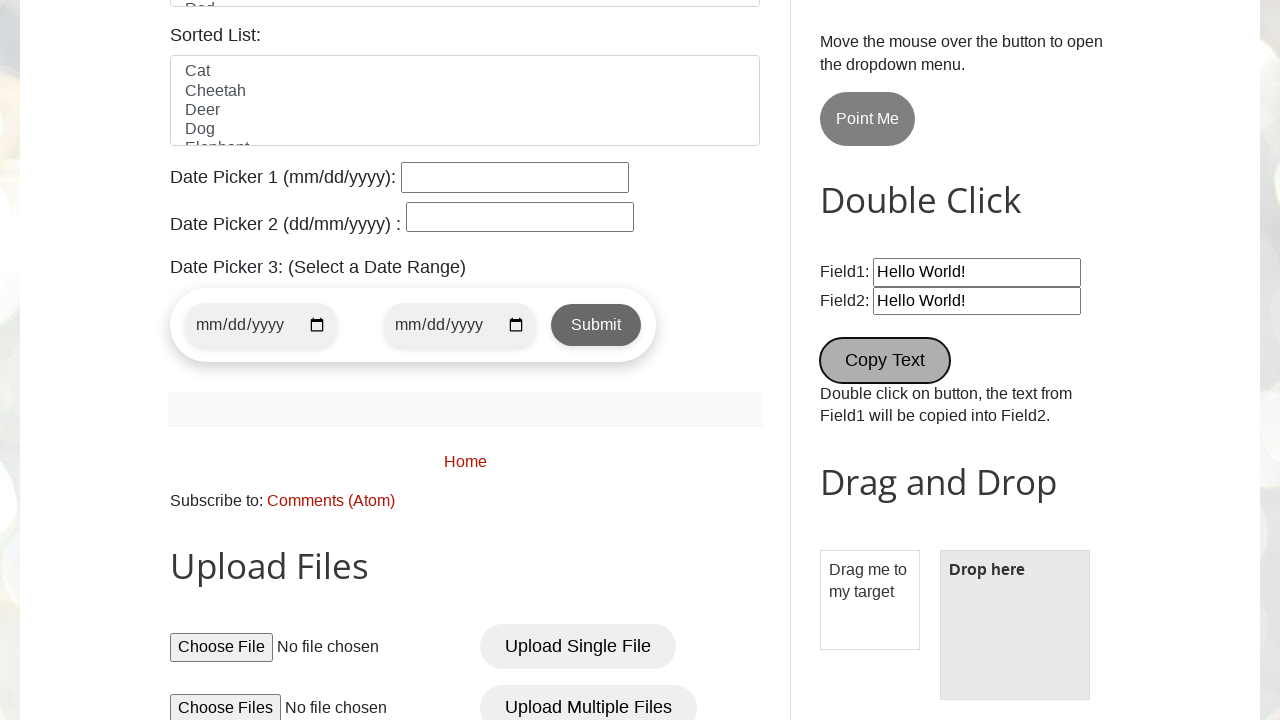

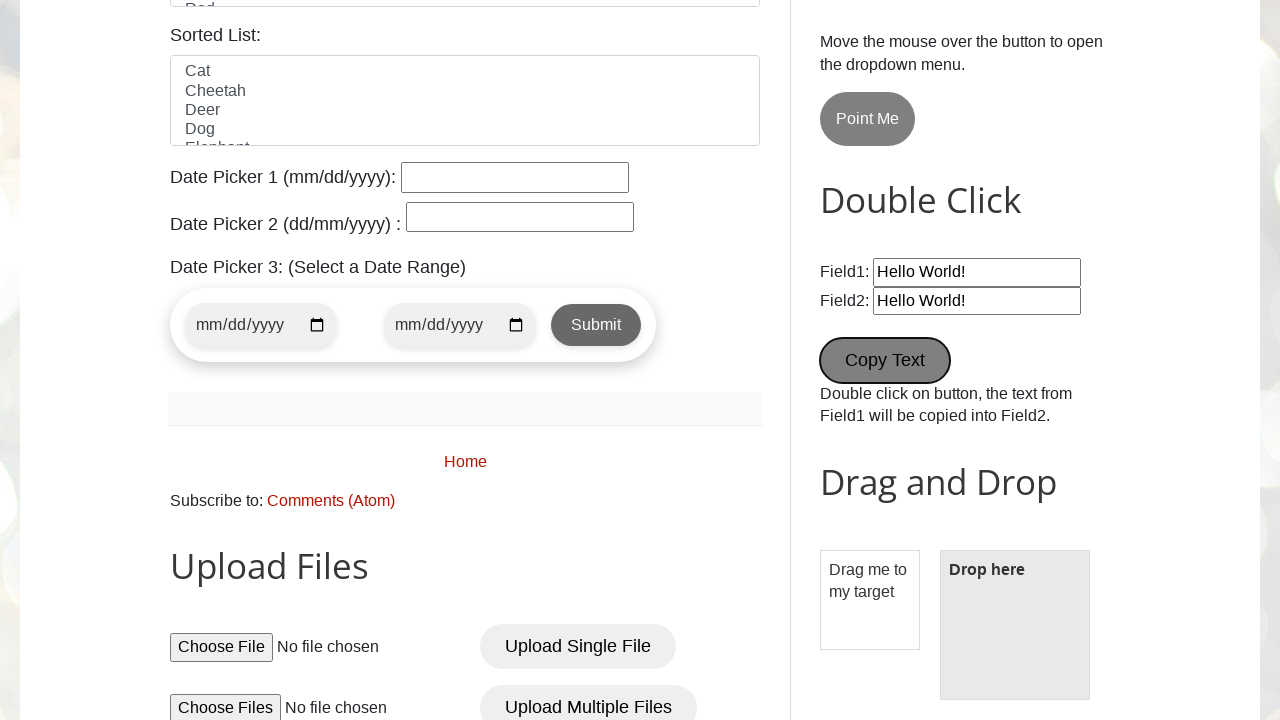